Tests the DatePicker component on Ant Design's documentation page by clicking on a date input field and preparing to select a future date (5 days from now).

Starting URL: https://ant.design/components/date-picker

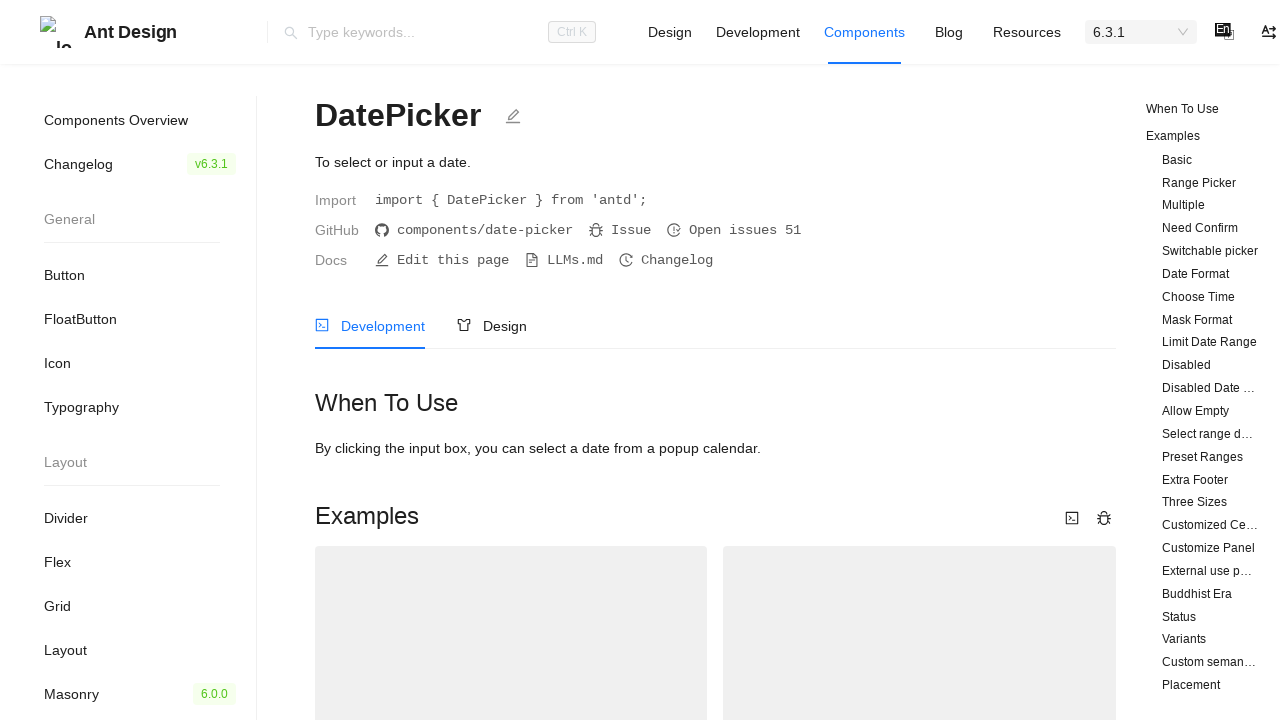

Waited for Examples heading to be visible
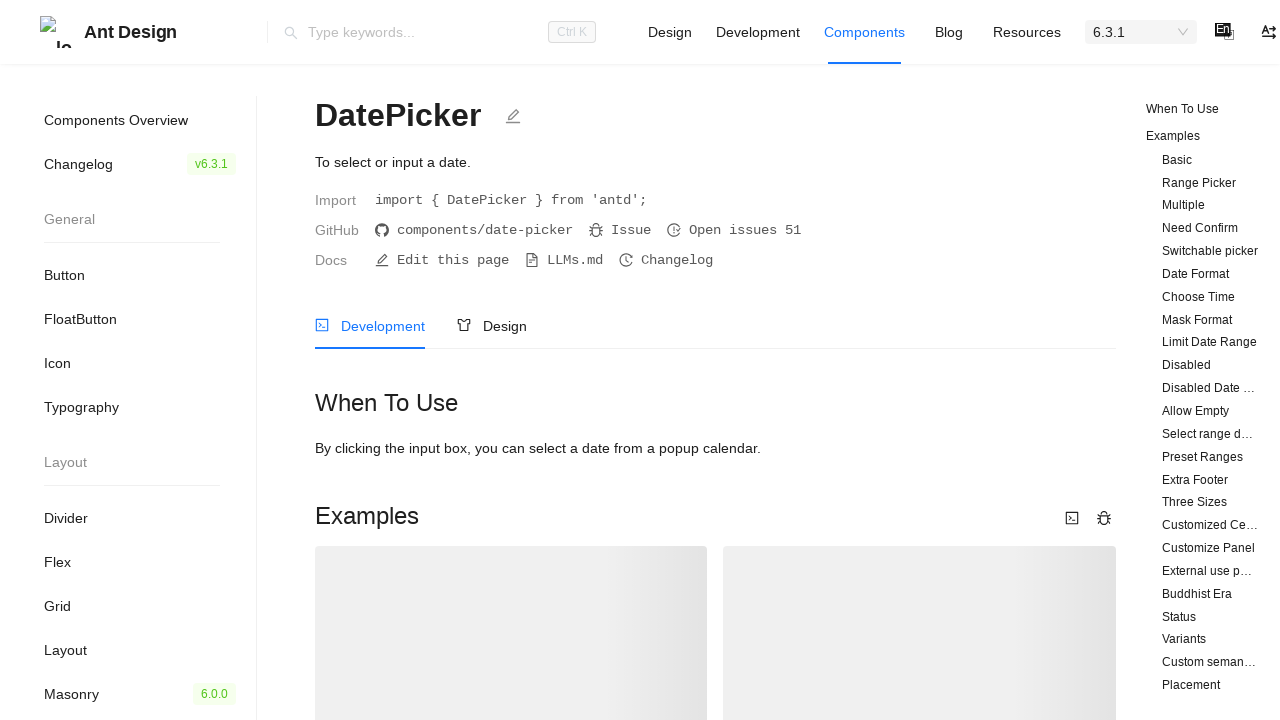

Waited 5 seconds for datepicker element to load
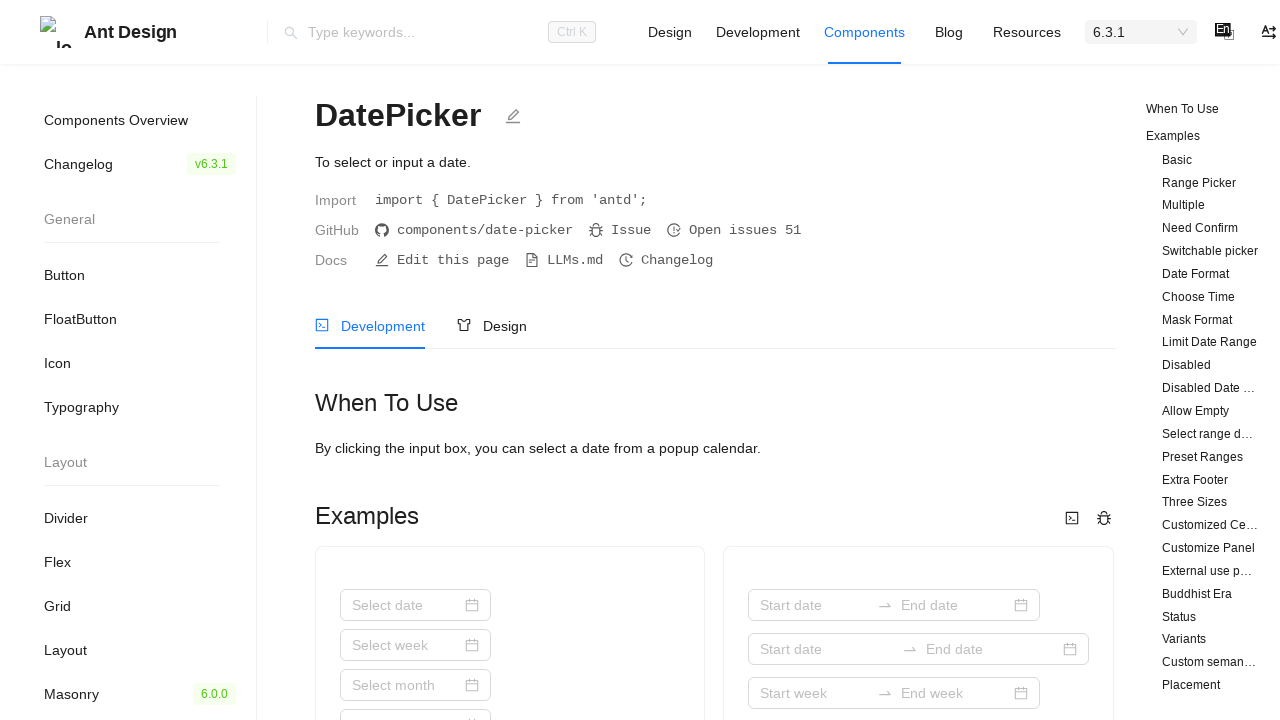

Located date input field with placeholder 'Select date'
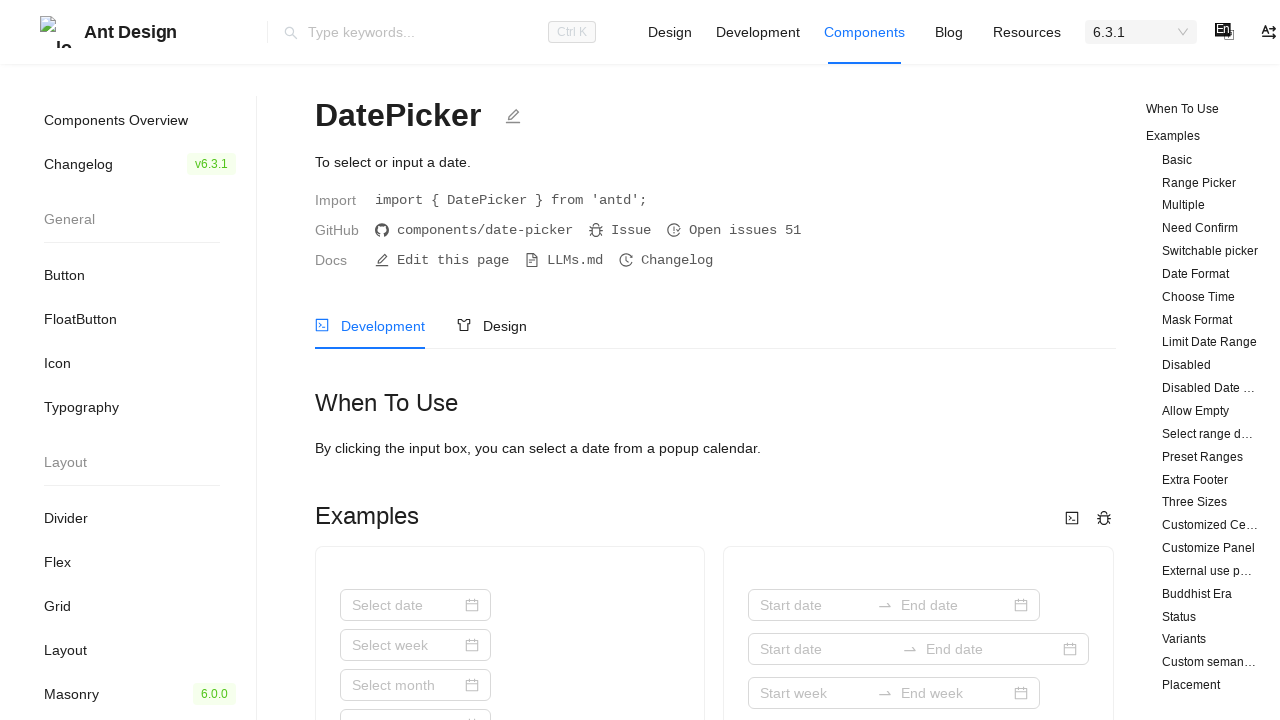

Waited 2 seconds before clicking date input
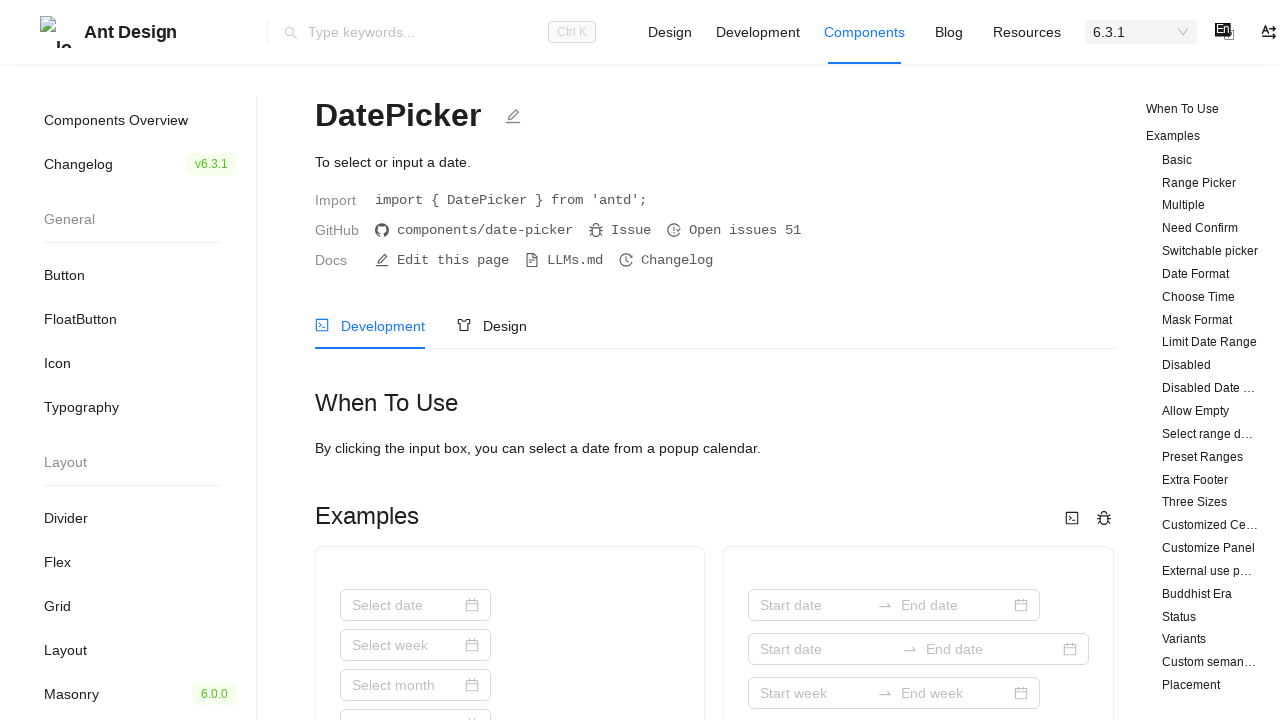

Clicked on the first date input field at (406, 605) on internal:attr=[placeholder="Select date"i] >> nth=0
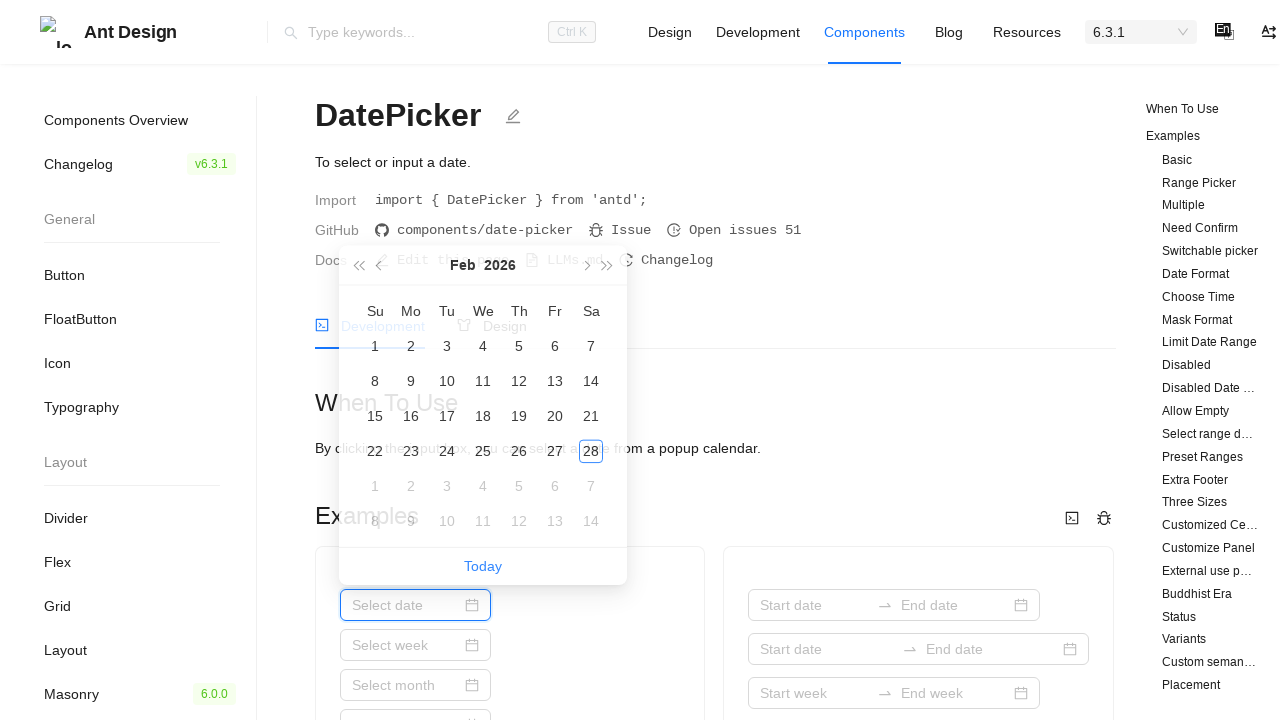

Calculated future date: 3/5/2026 (5 days from now)
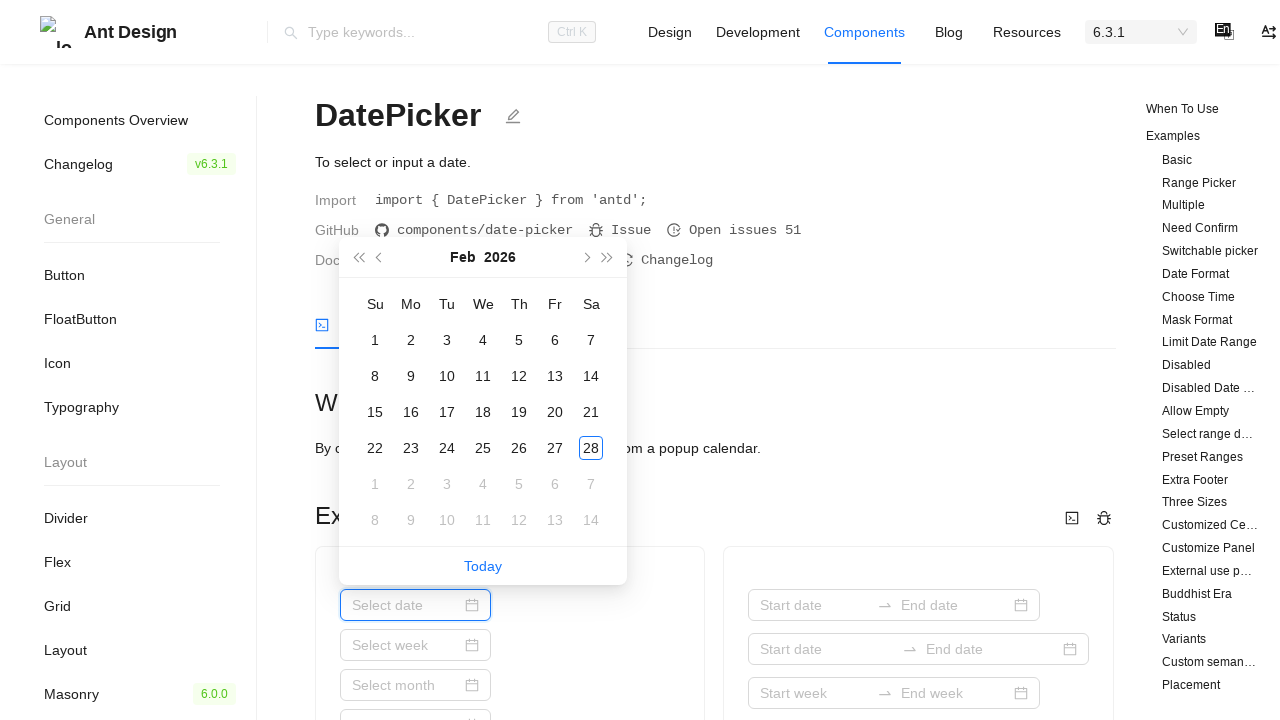

Waited for calendar picker header to be visible
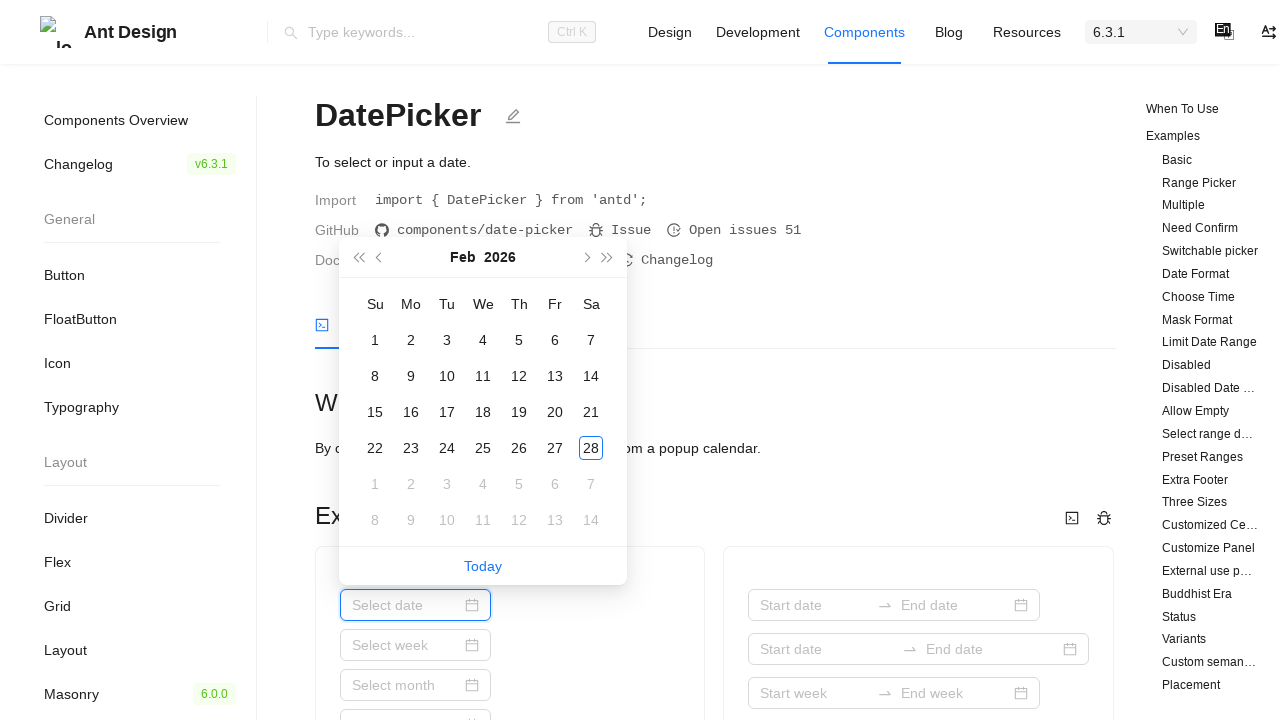

Clicked on date cell for day 5 in the date picker at (676, 708) on .ant-picker-cell-inner:text-is('5') >> nth=0
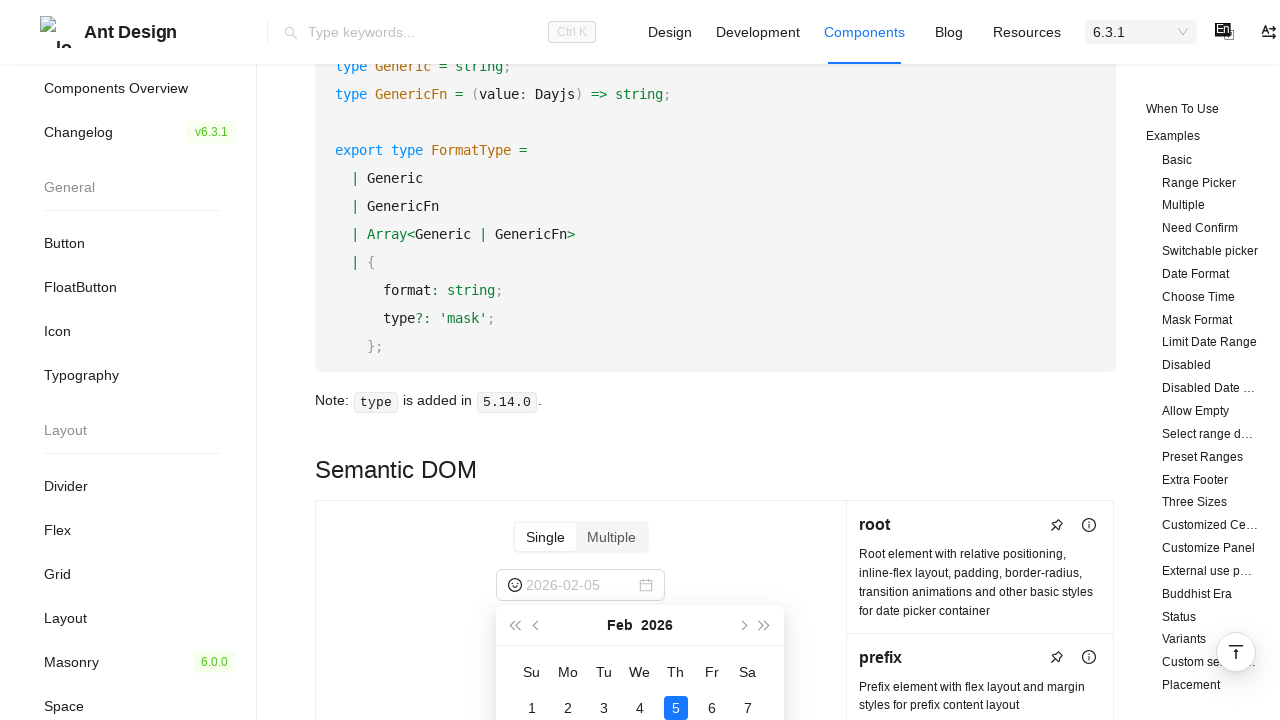

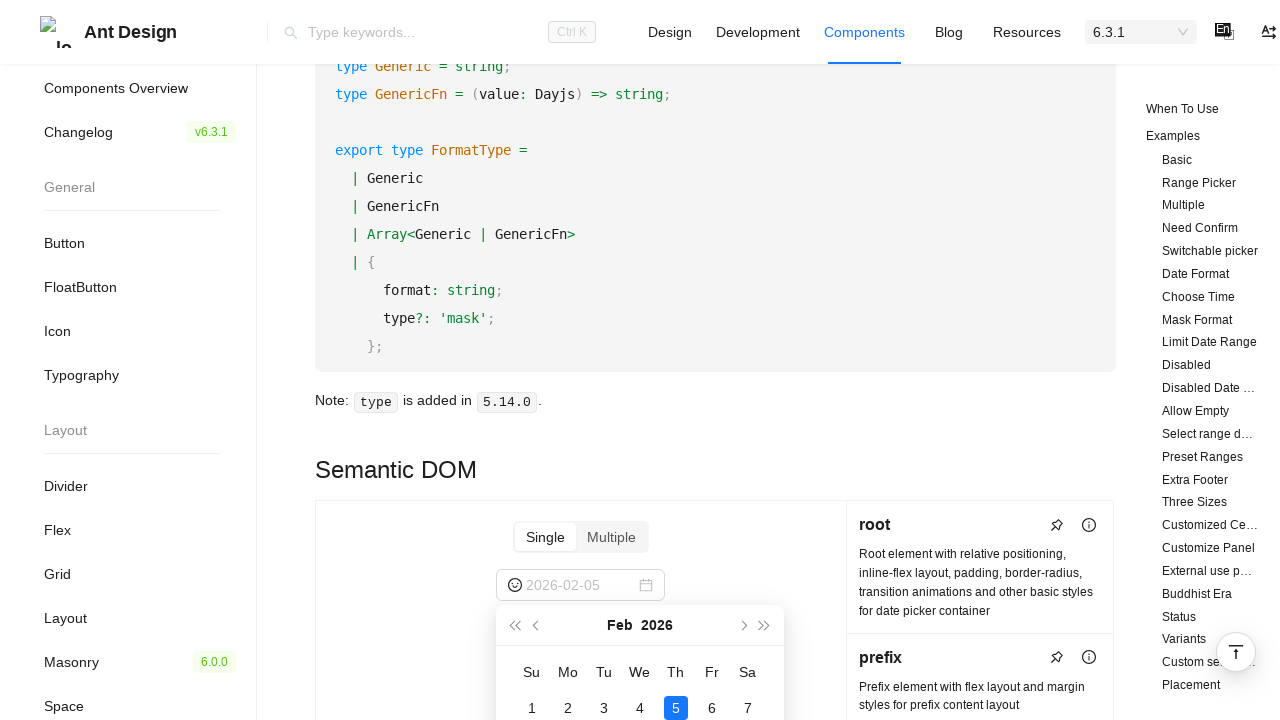